Tests closing a modal advertisement popup by clicking the Close button in the modal footer

Starting URL: http://the-internet.herokuapp.com/entry_ad

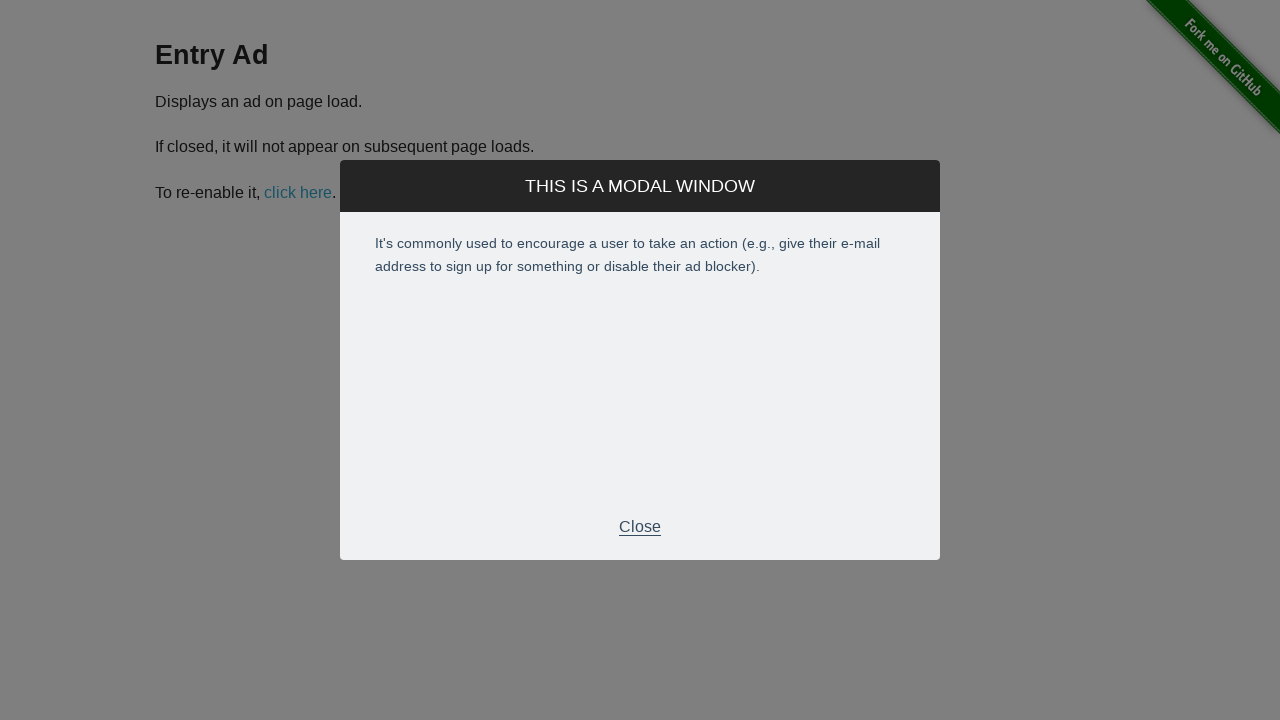

Modal advertisement popup appeared on the page
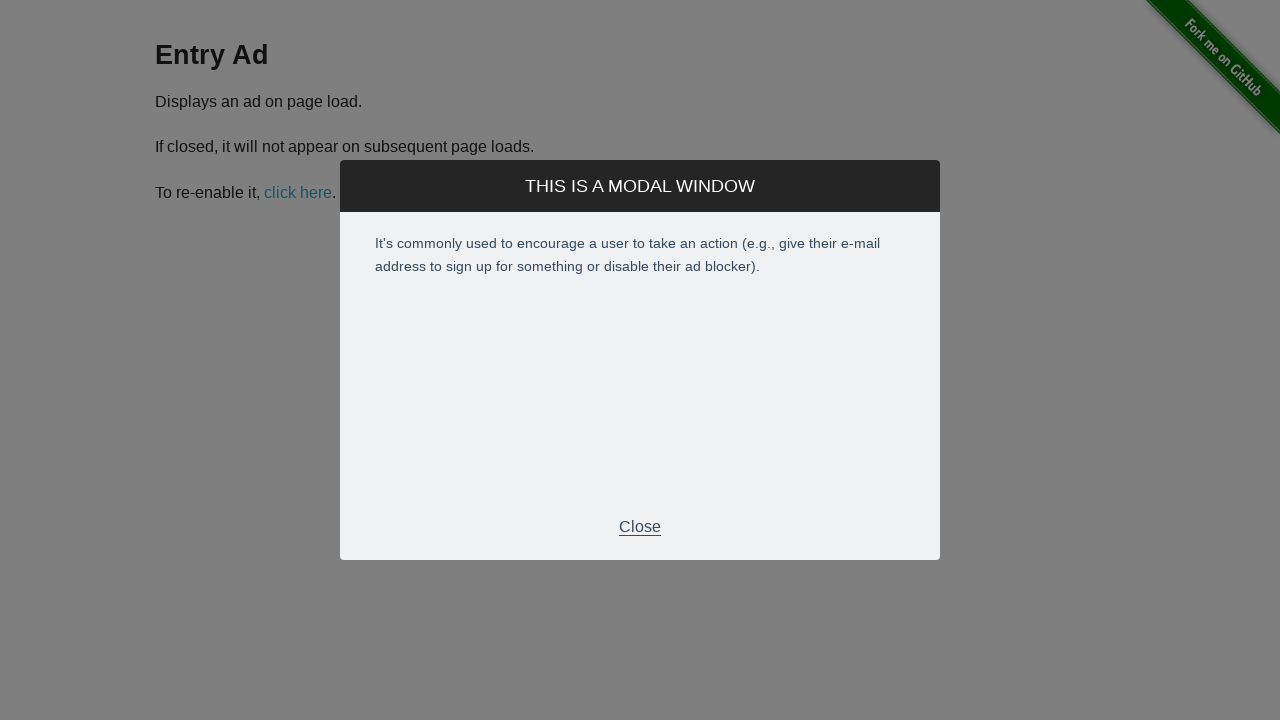

Clicked the Close button in the modal footer to dismiss the advertisement at (640, 527) on xpath=//div[@class='modal']/div[@class='modal-footer']/p[contains(text(),'Close'
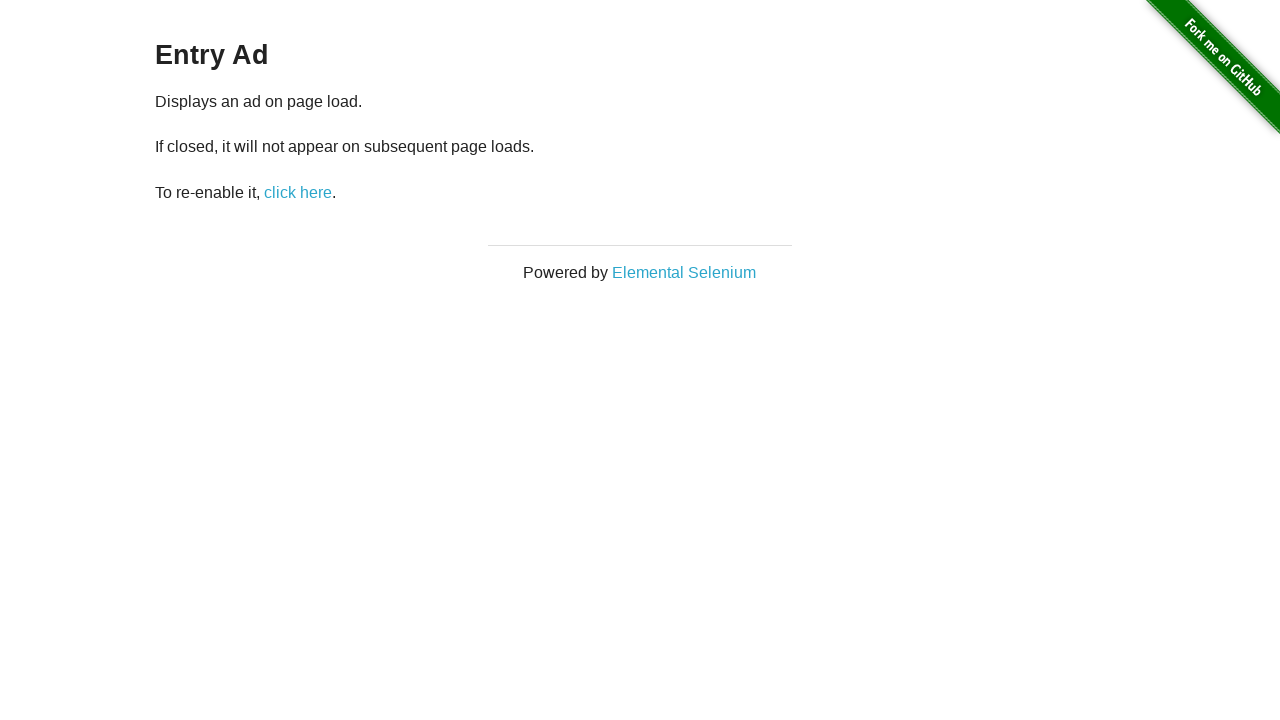

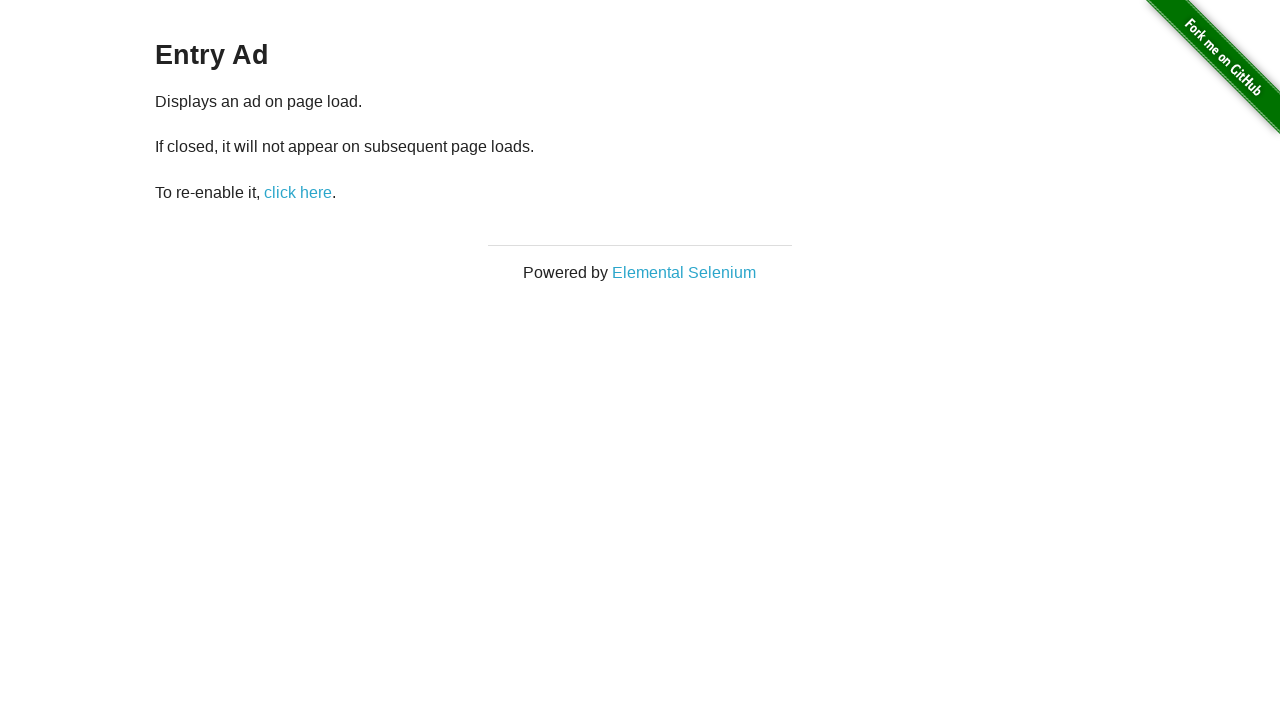